Tests dropdown selection functionality on a flight booking practice page by selecting origin (Bangalore) and destination (Chennai) cities, then verifying that the return date field becomes enabled when selecting round trip option.

Starting URL: https://rahulshettyacademy.com/dropdownsPractise/

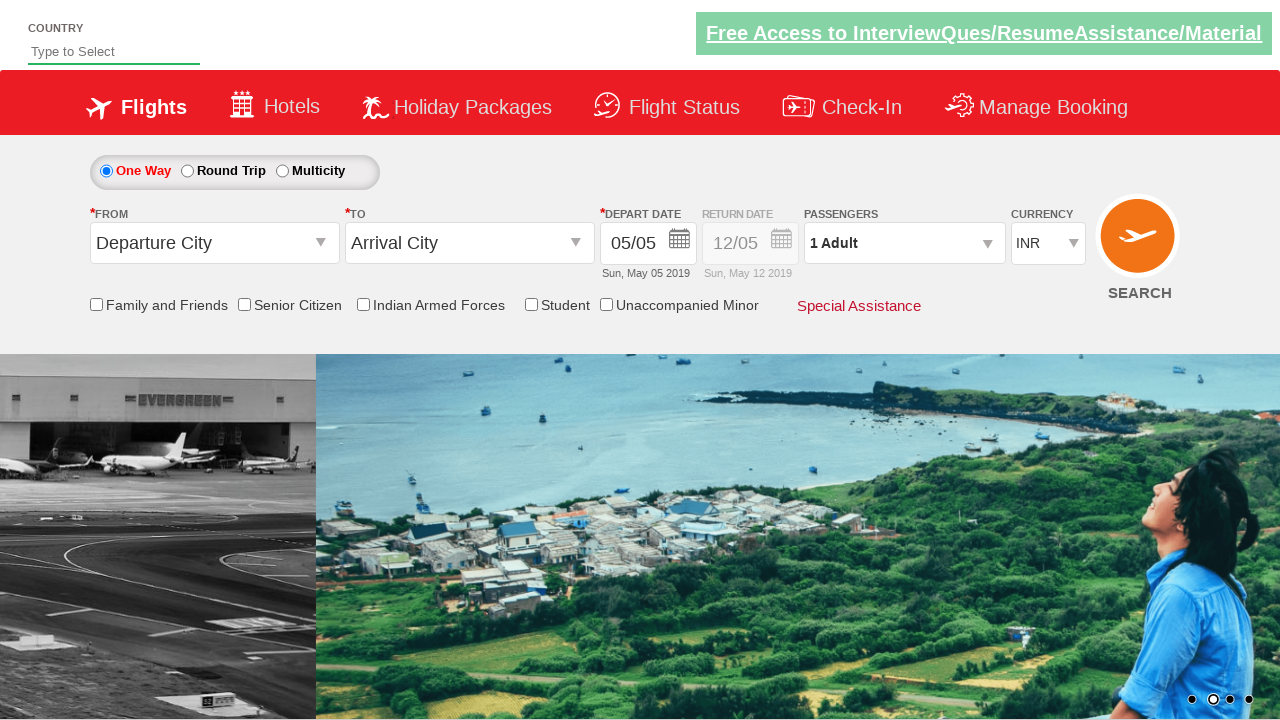

Clicked on origin station dropdown at (214, 243) on #ctl00_mainContent_ddl_originStation1_CTXT
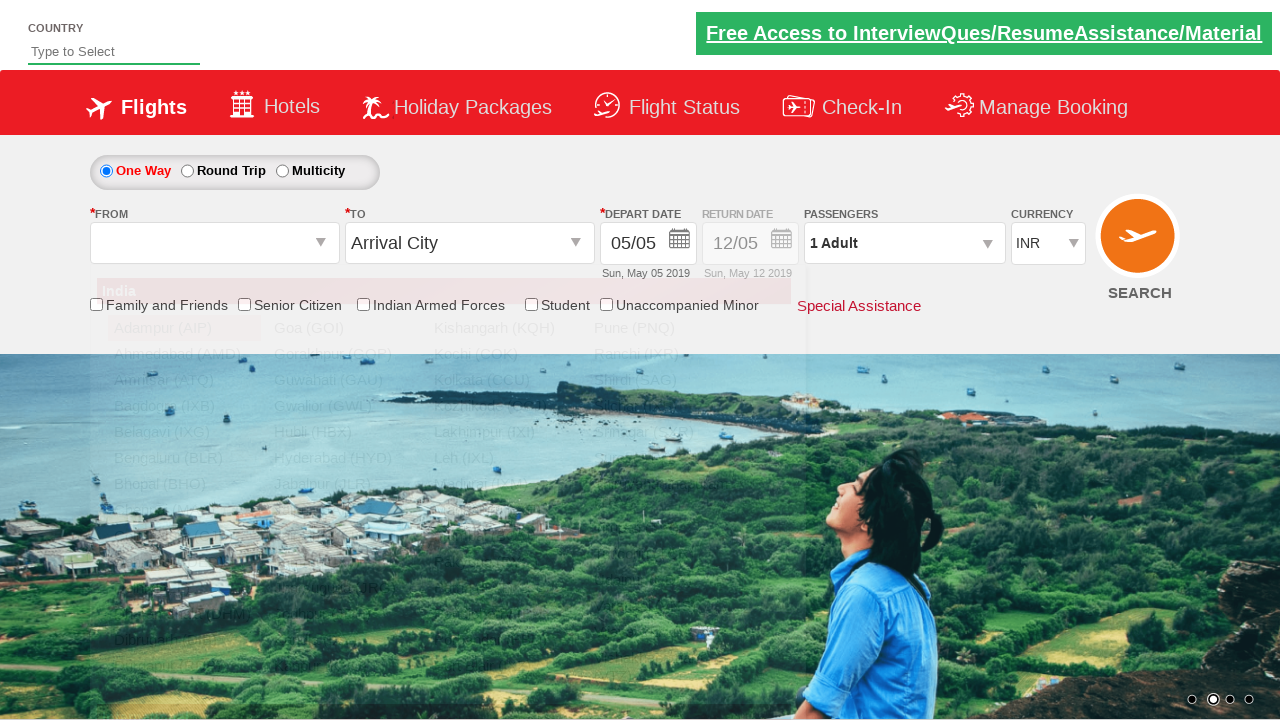

Selected Bangalore (BLR) as origin city at (184, 458) on xpath=//a[@value='BLR']
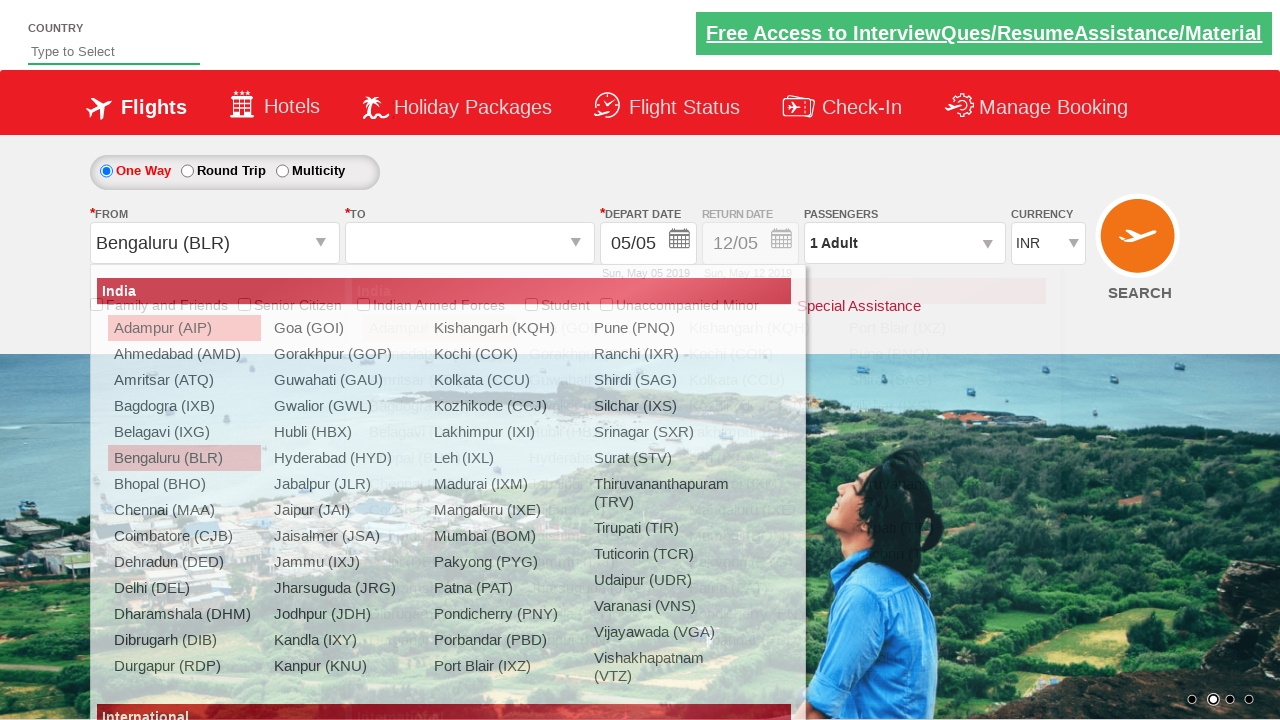

Waited for dropdown interaction to complete
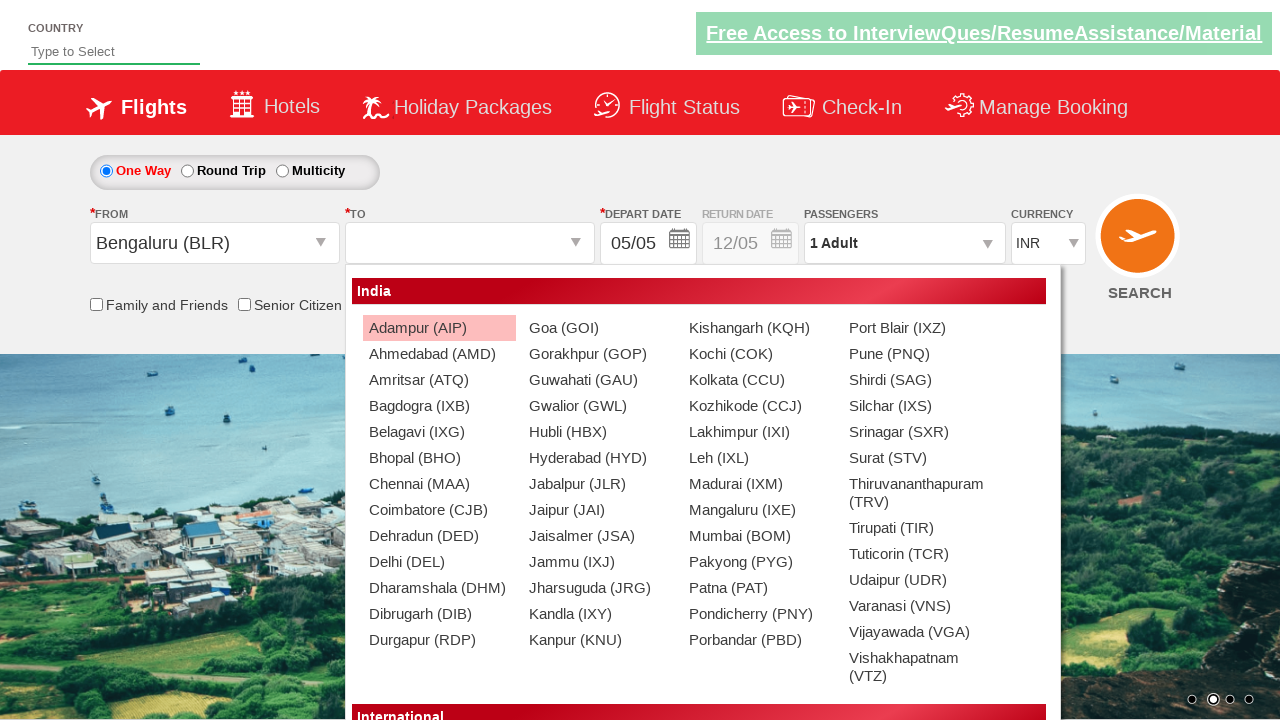

Selected Chennai (MAA) as destination city at (439, 484) on xpath=//div[@id='glsctl00_mainContent_ddl_destinationStation1_CTNR'] //a[@value=
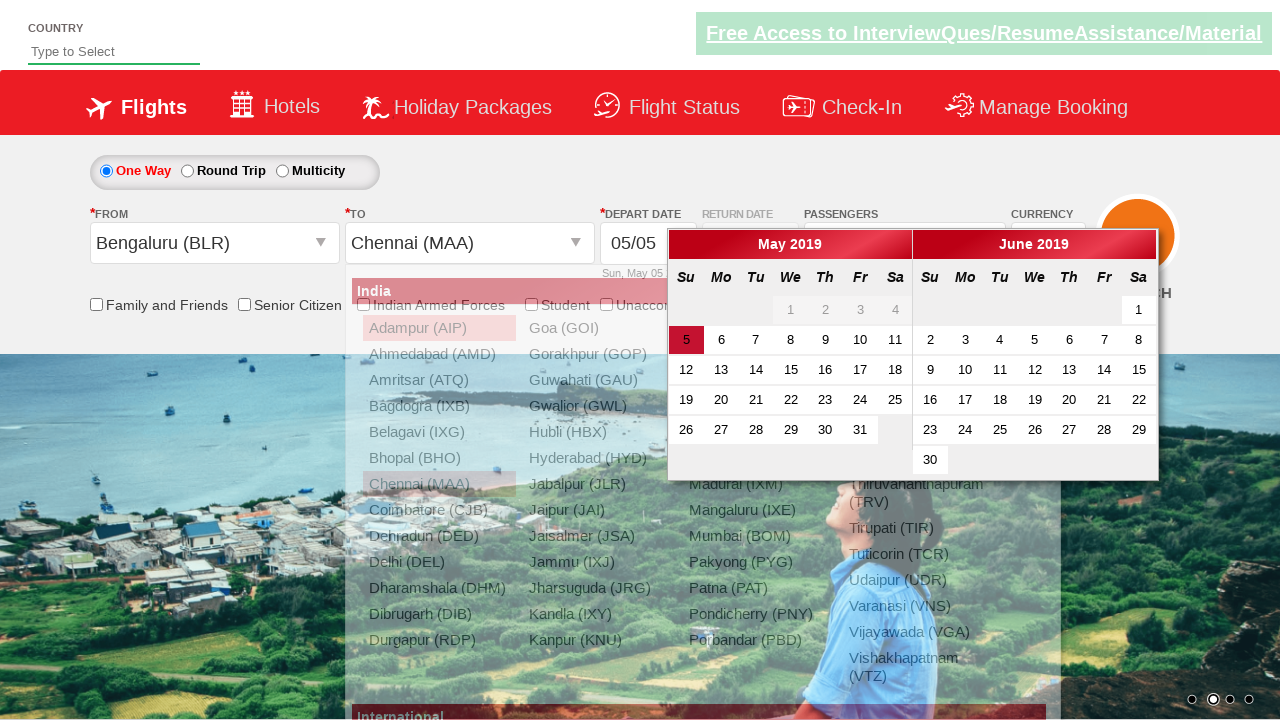

Selected Round Trip option at (187, 171) on #ctl00_mainContent_rbtnl_Trip_1
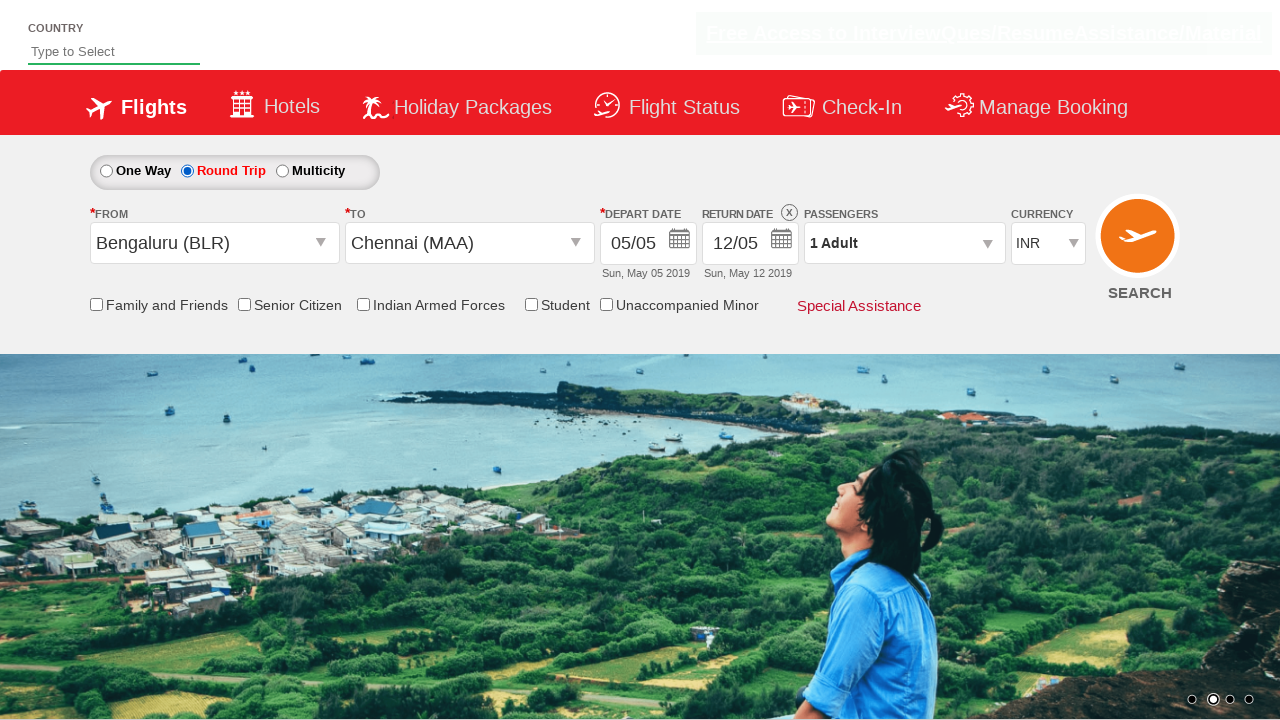

Retrieved style attribute from return date section
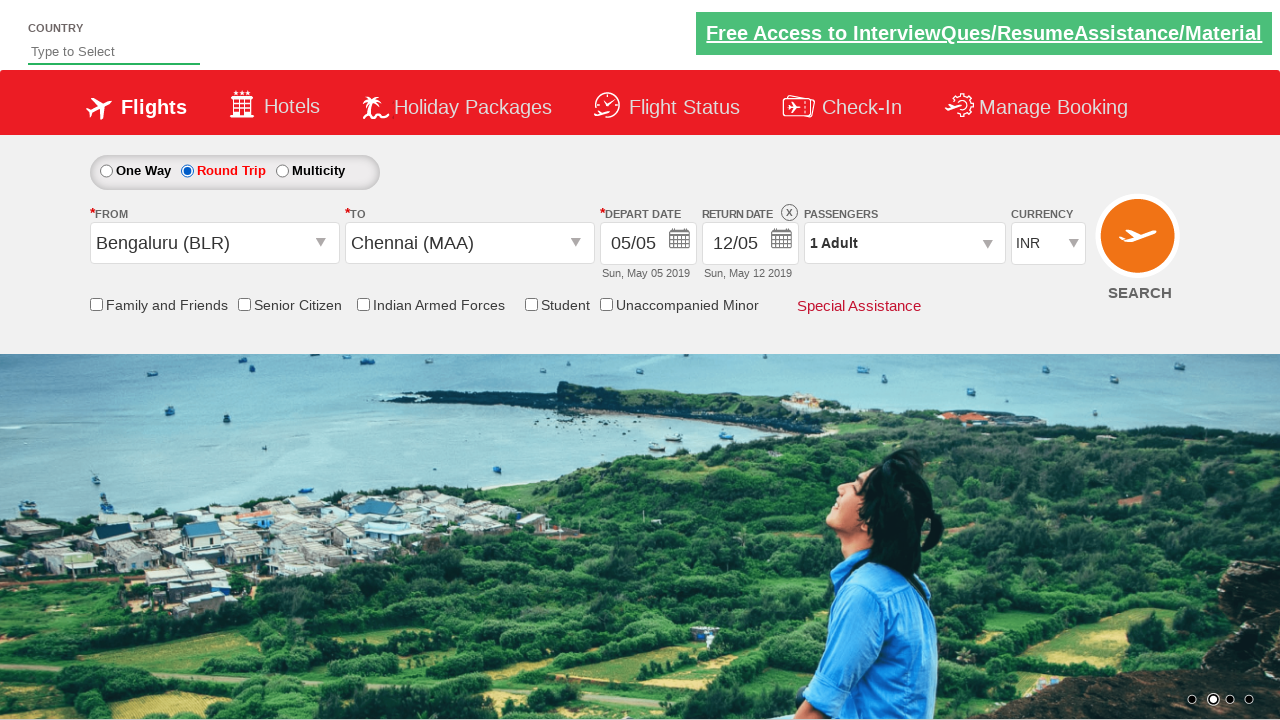

Verified return date section is enabled for round trip
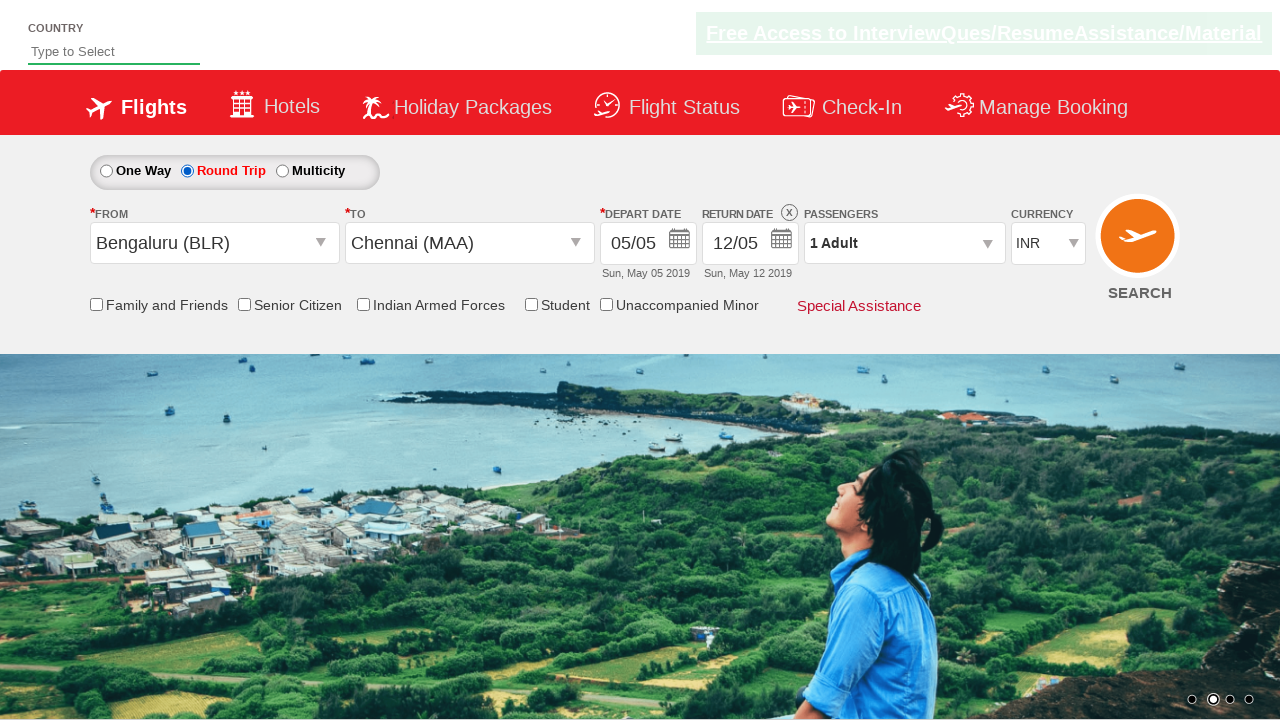

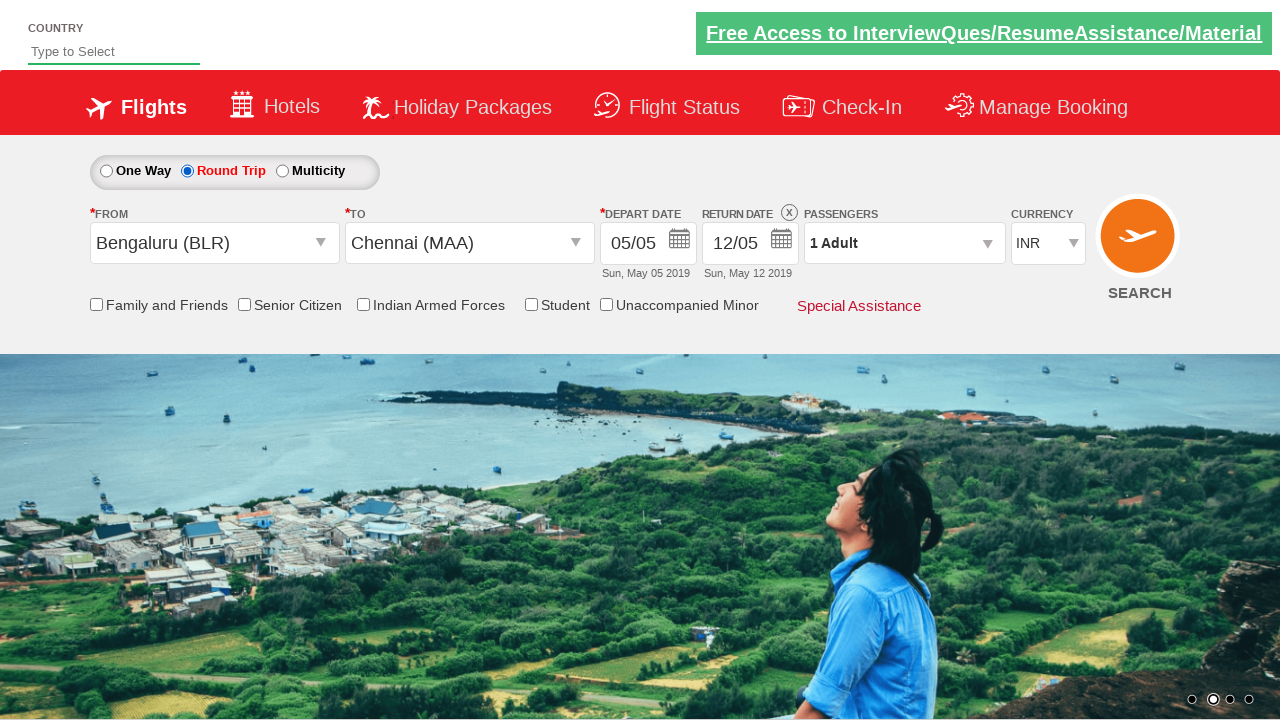